Tests form interaction on a practice automation site by entering a name in an input field and clicking a female radio button

Starting URL: https://testautomationpractice.blogspot.com/

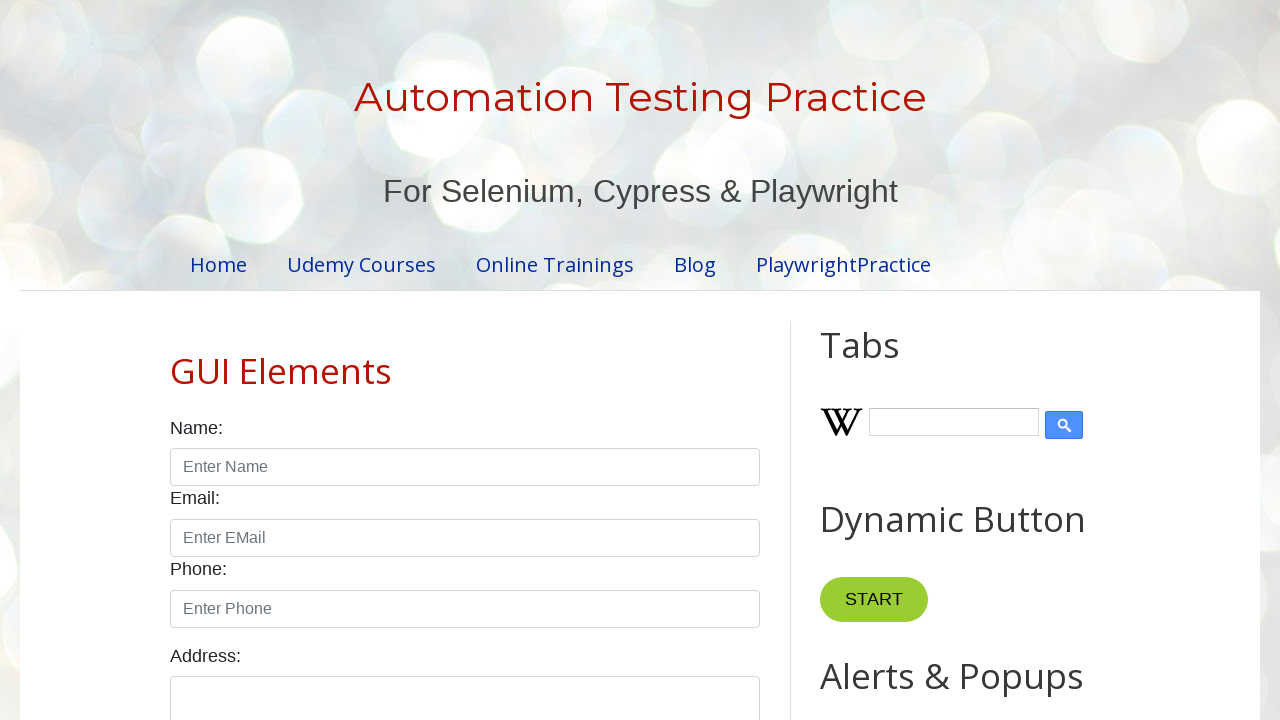

Filled name input field with 'Allen' on #name
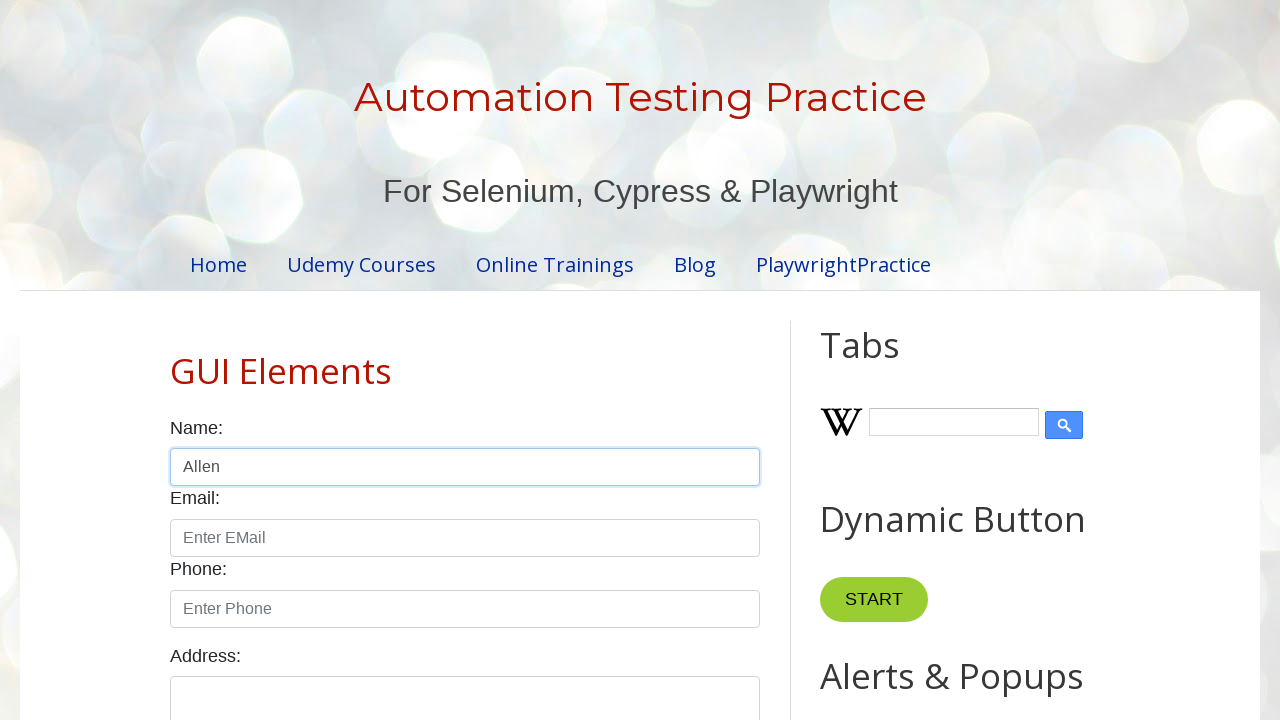

Clicked female radio button at (250, 360) on input[value='female']
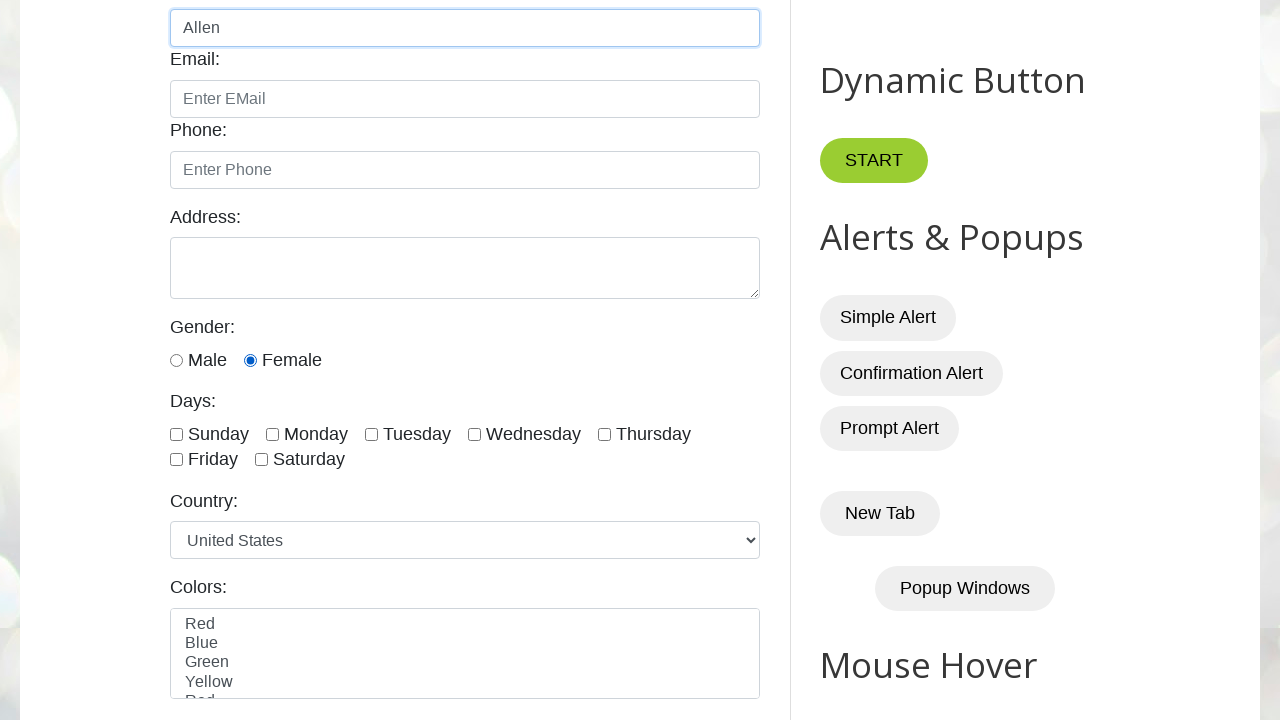

Waited 1 second to verify action completed
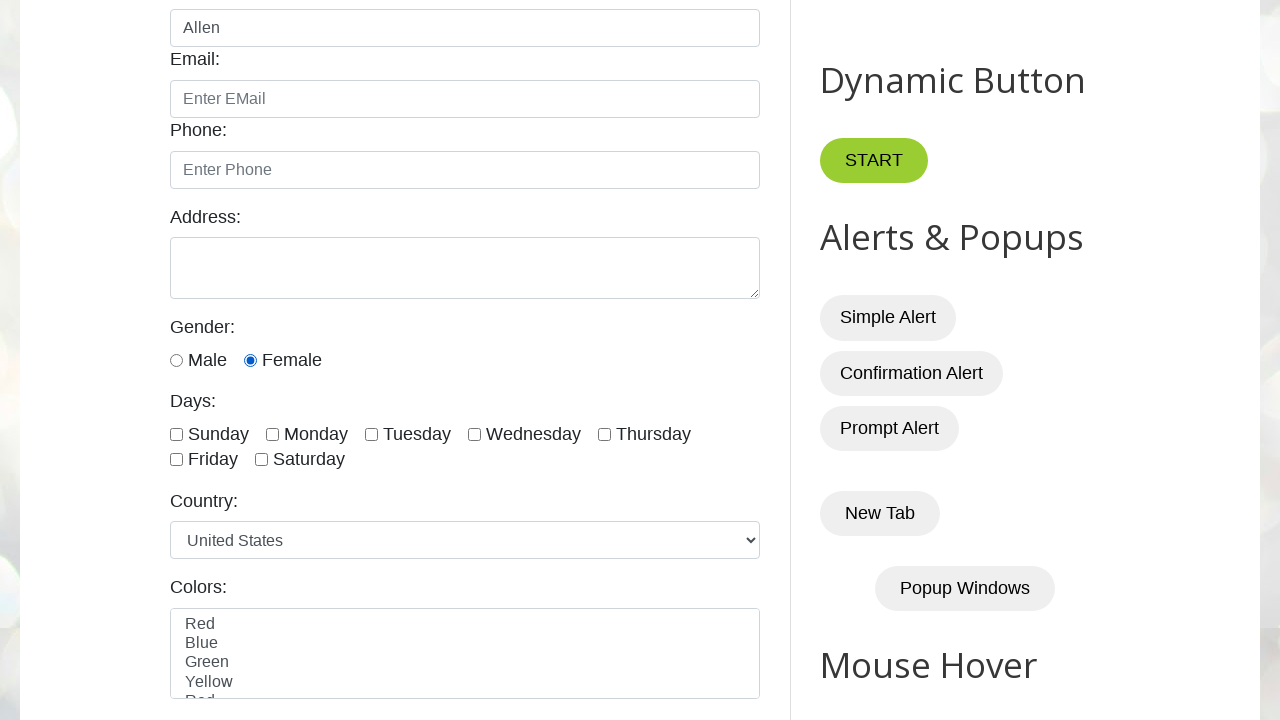

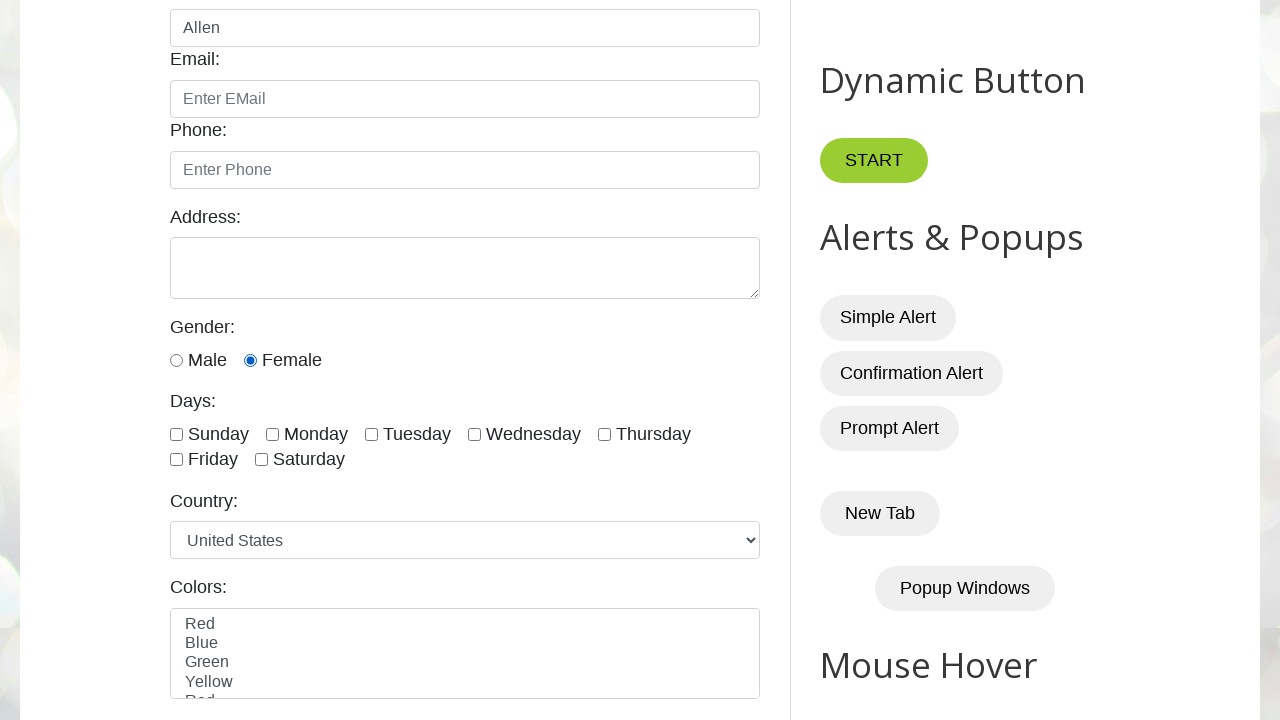